Navigates to the S-Bahn Berlin disruption page and waits for the teaser elements containing disruption information to load

Starting URL: https://sbahn.berlin/fahren/bauen-stoerung/

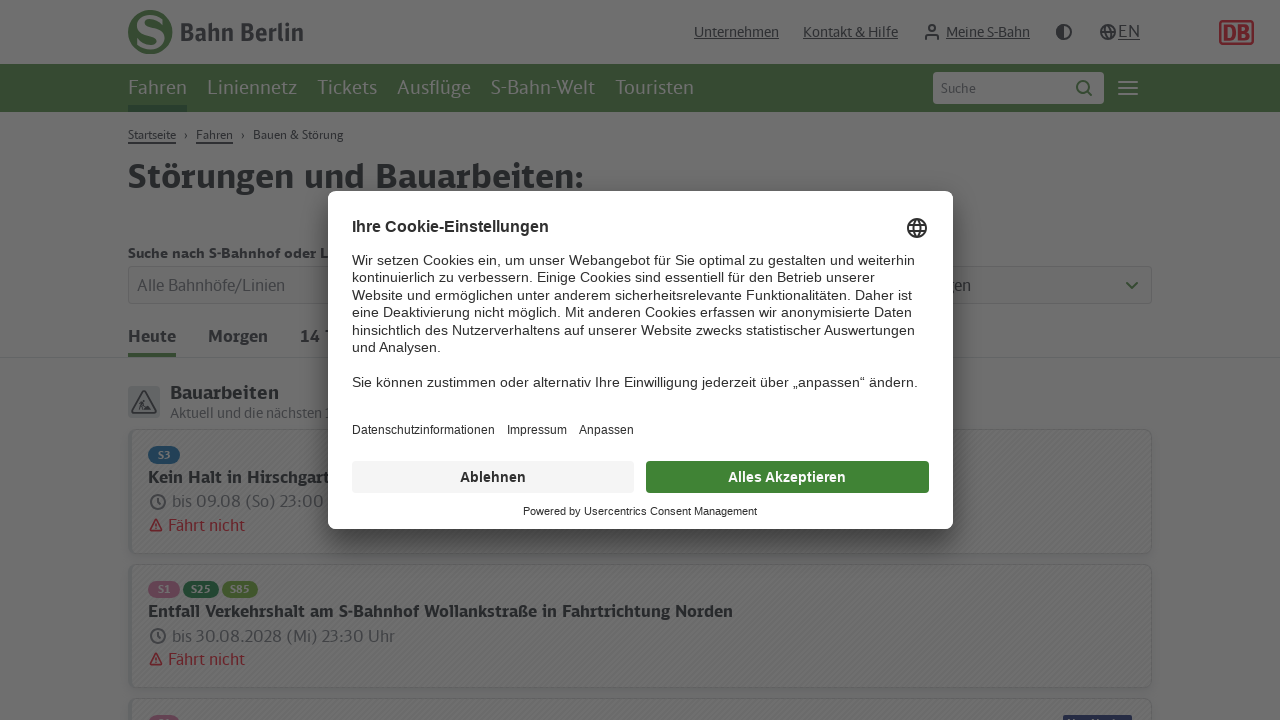

Navigated to S-Bahn Berlin disruption page
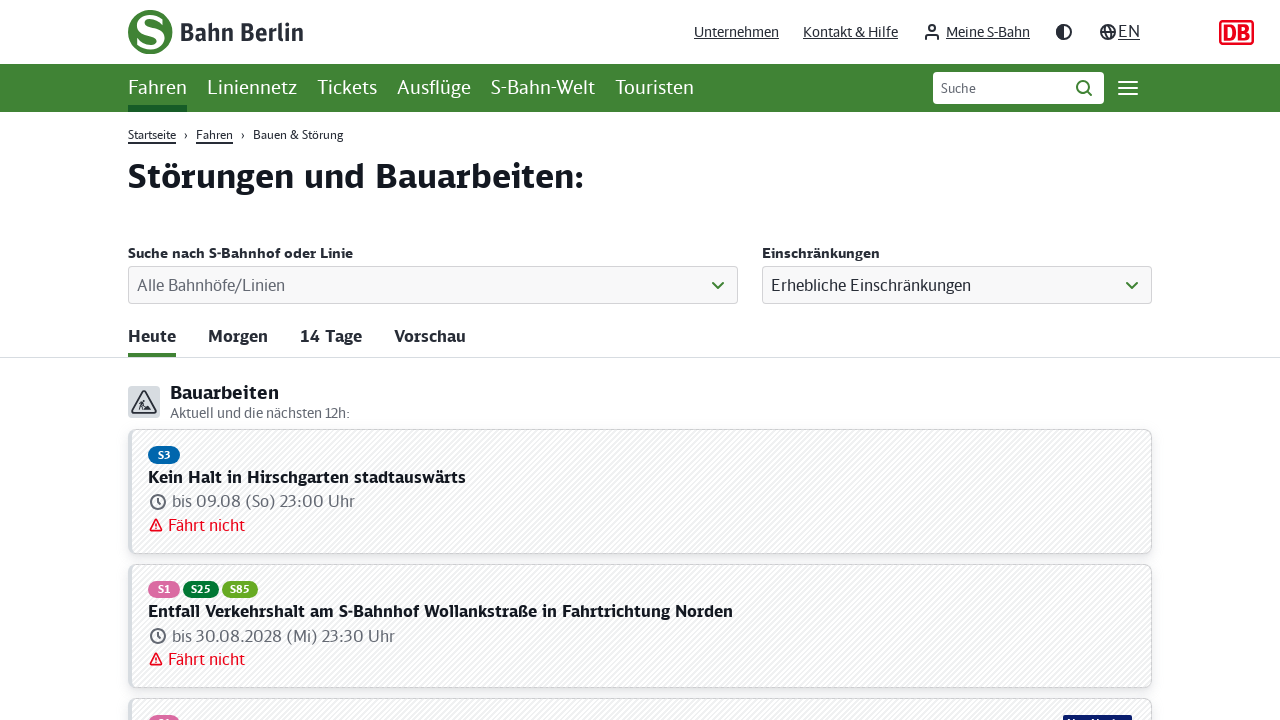

Disruption teaser elements loaded
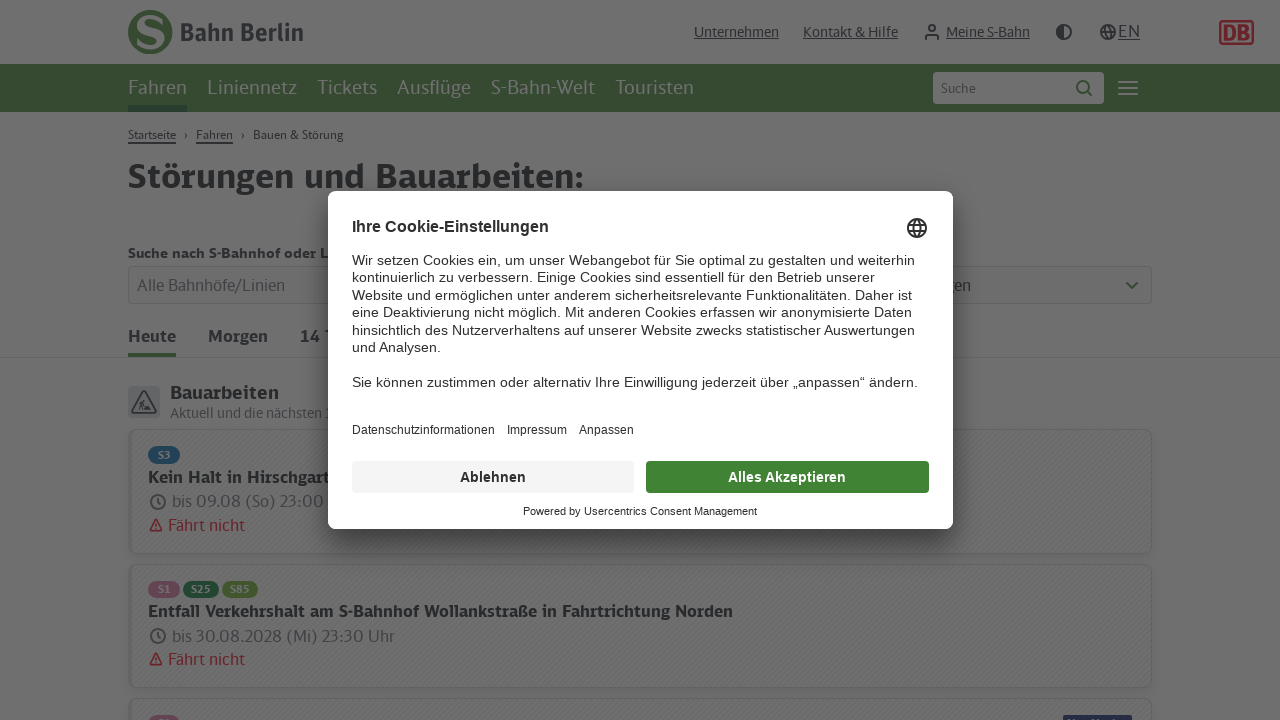

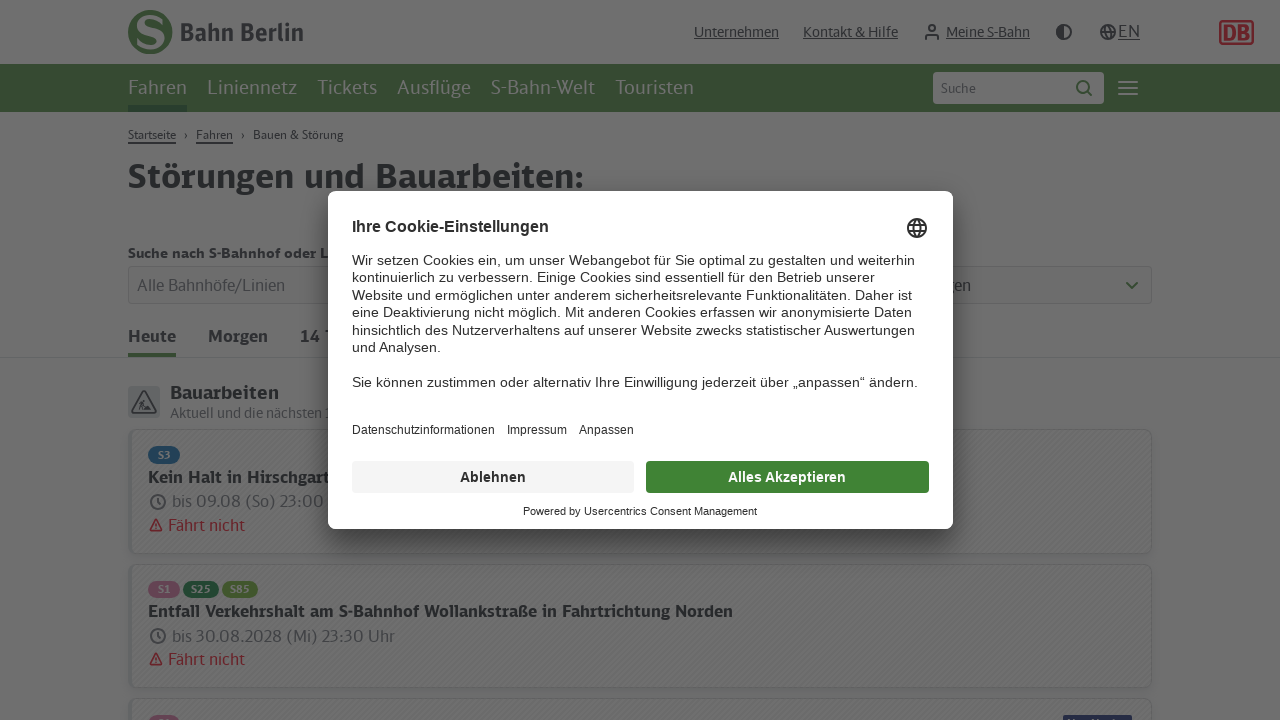